Tests that edits are cancelled when pressing Escape key

Starting URL: https://demo.playwright.dev/todomvc

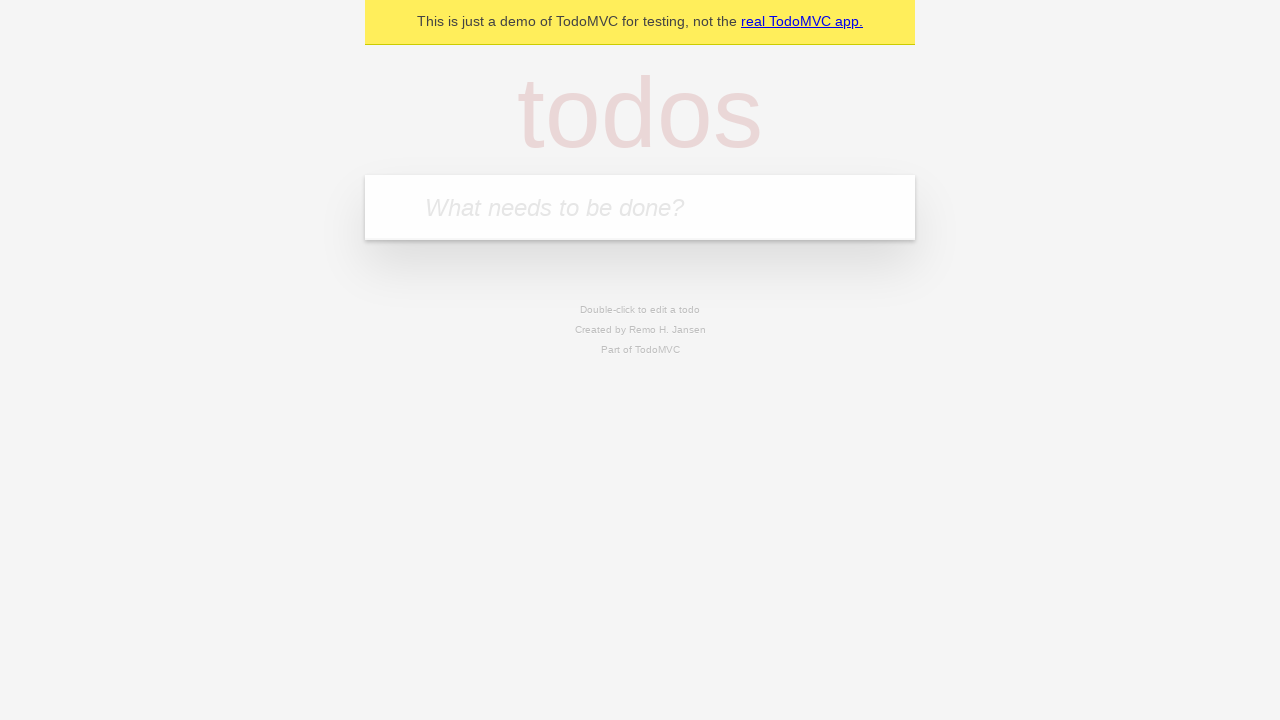

Located the 'What needs to be done?' input field
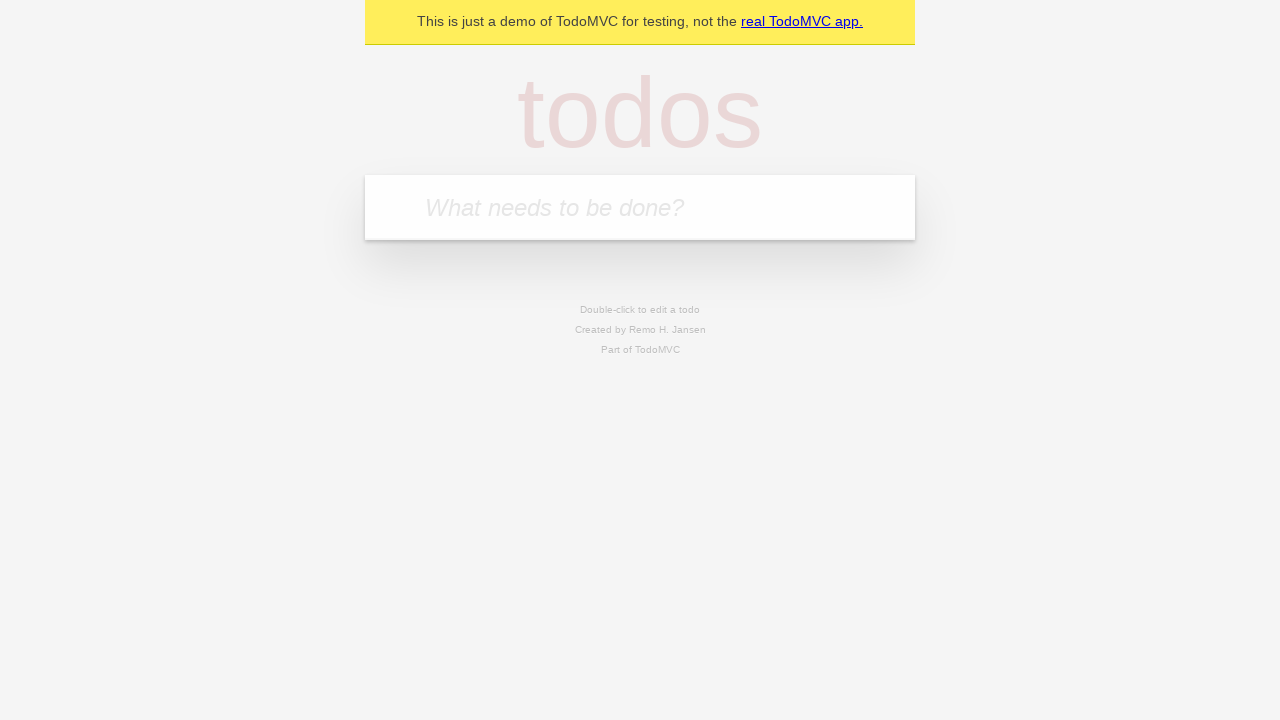

Filled new todo input with 'buy some cheese' on internal:attr=[placeholder="What needs to be done?"i]
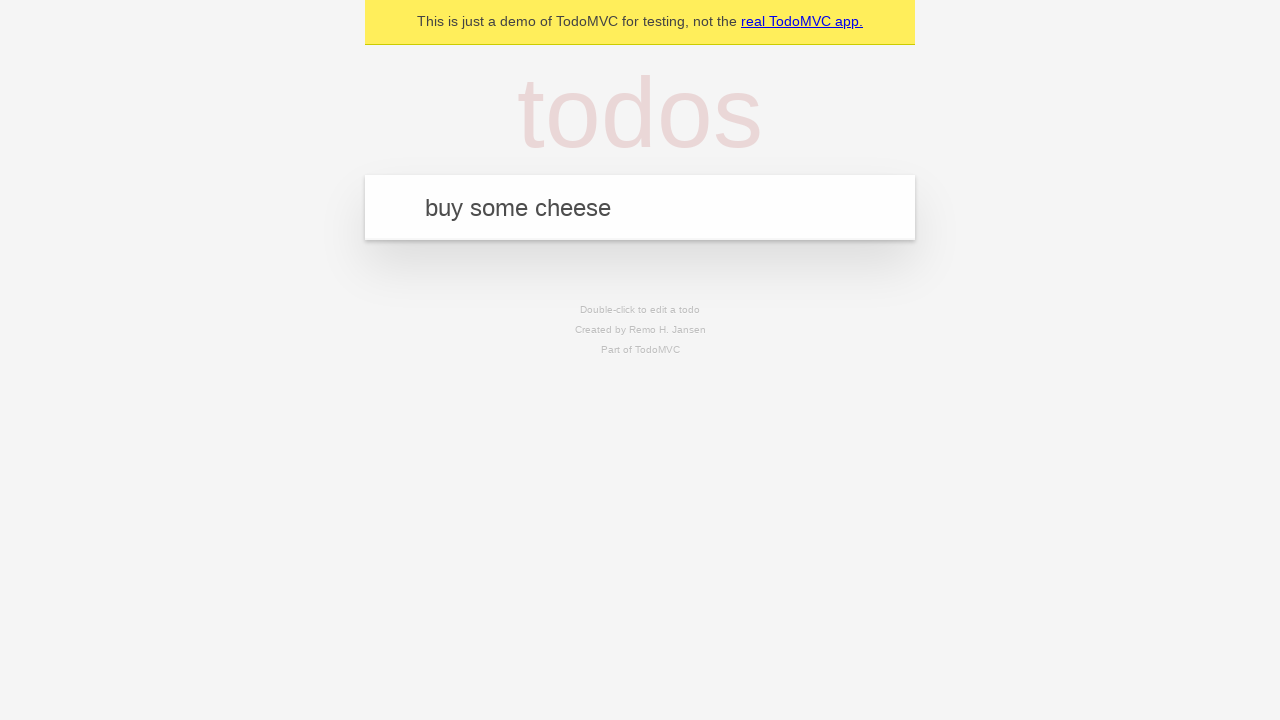

Pressed Enter to create todo 'buy some cheese' on internal:attr=[placeholder="What needs to be done?"i]
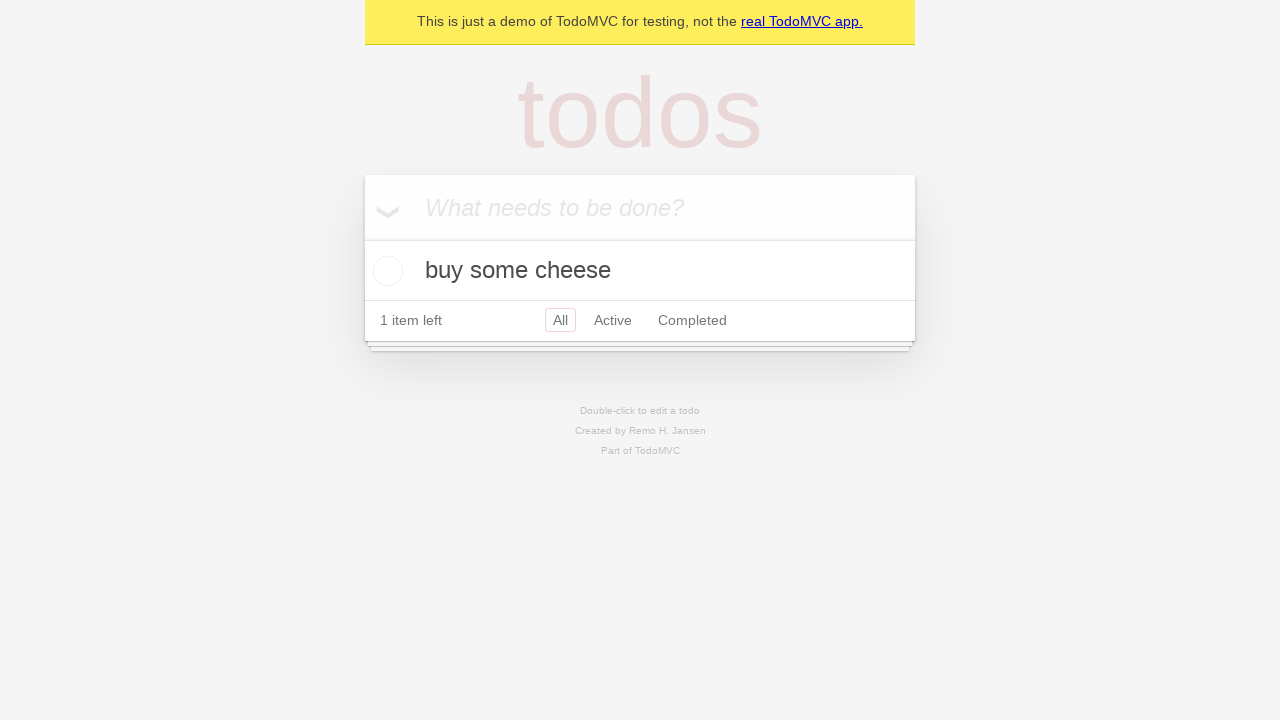

Filled new todo input with 'feed the cat' on internal:attr=[placeholder="What needs to be done?"i]
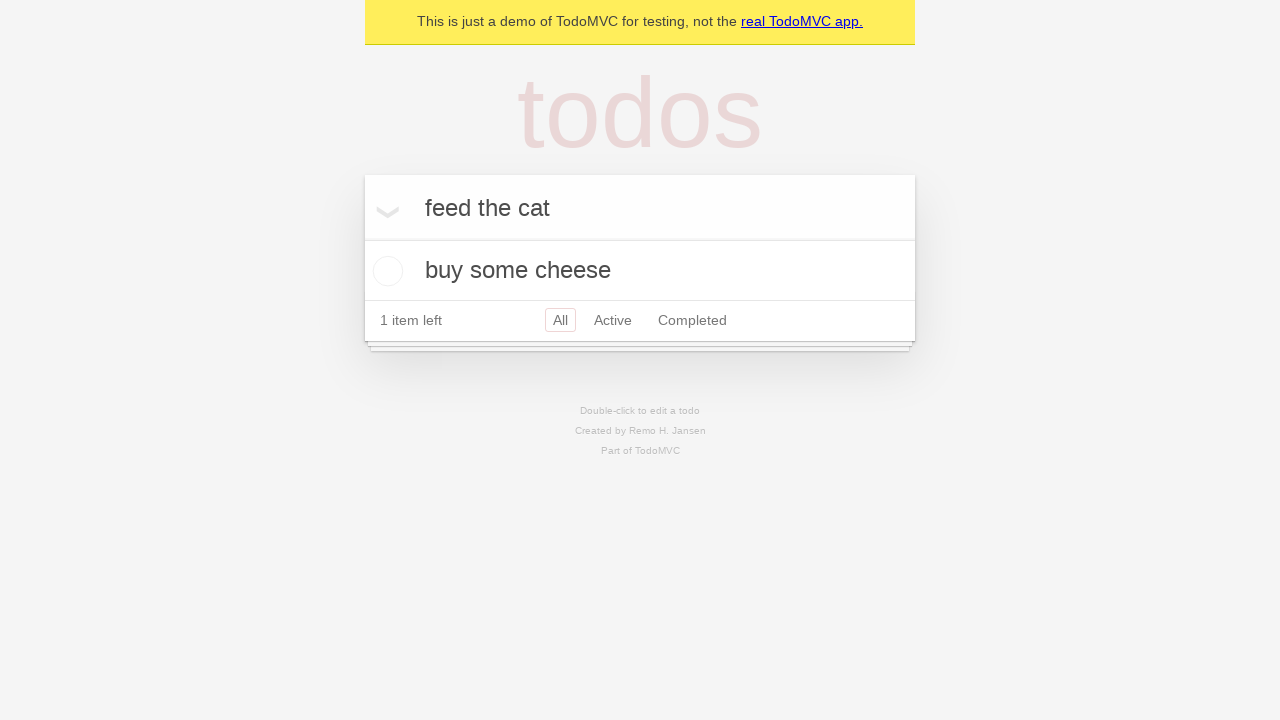

Pressed Enter to create todo 'feed the cat' on internal:attr=[placeholder="What needs to be done?"i]
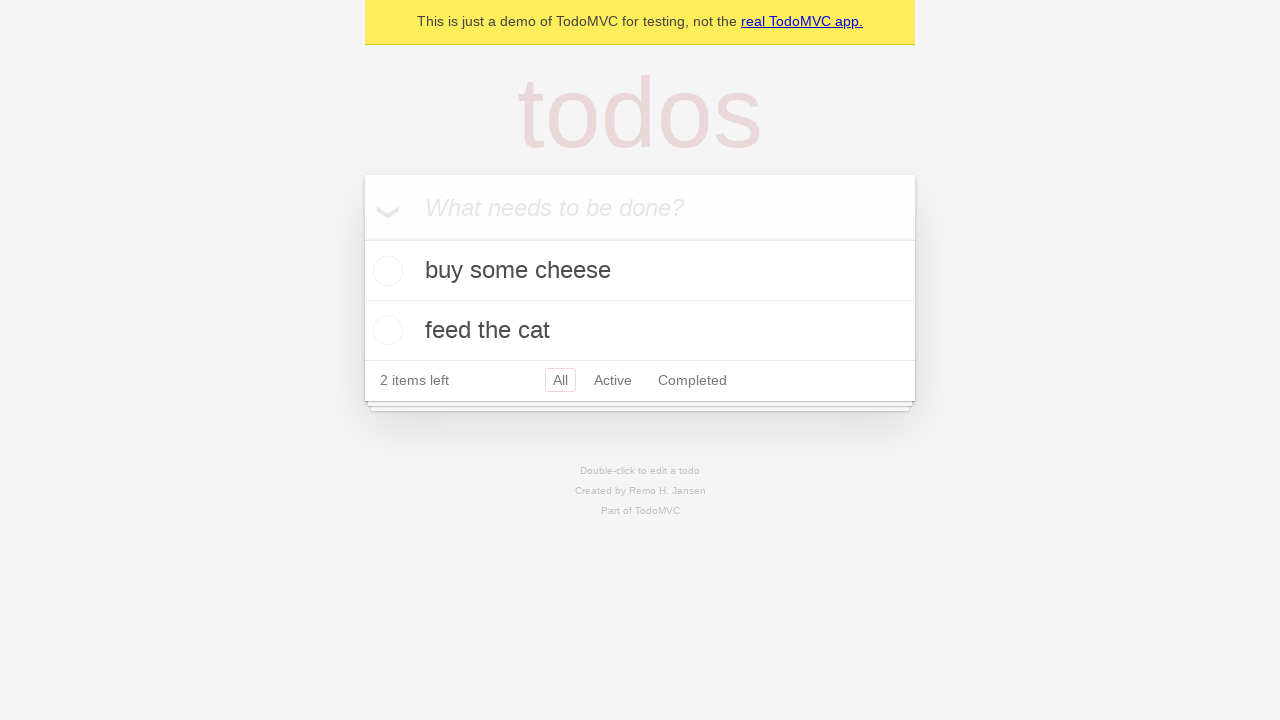

Filled new todo input with 'book a doctors appointment' on internal:attr=[placeholder="What needs to be done?"i]
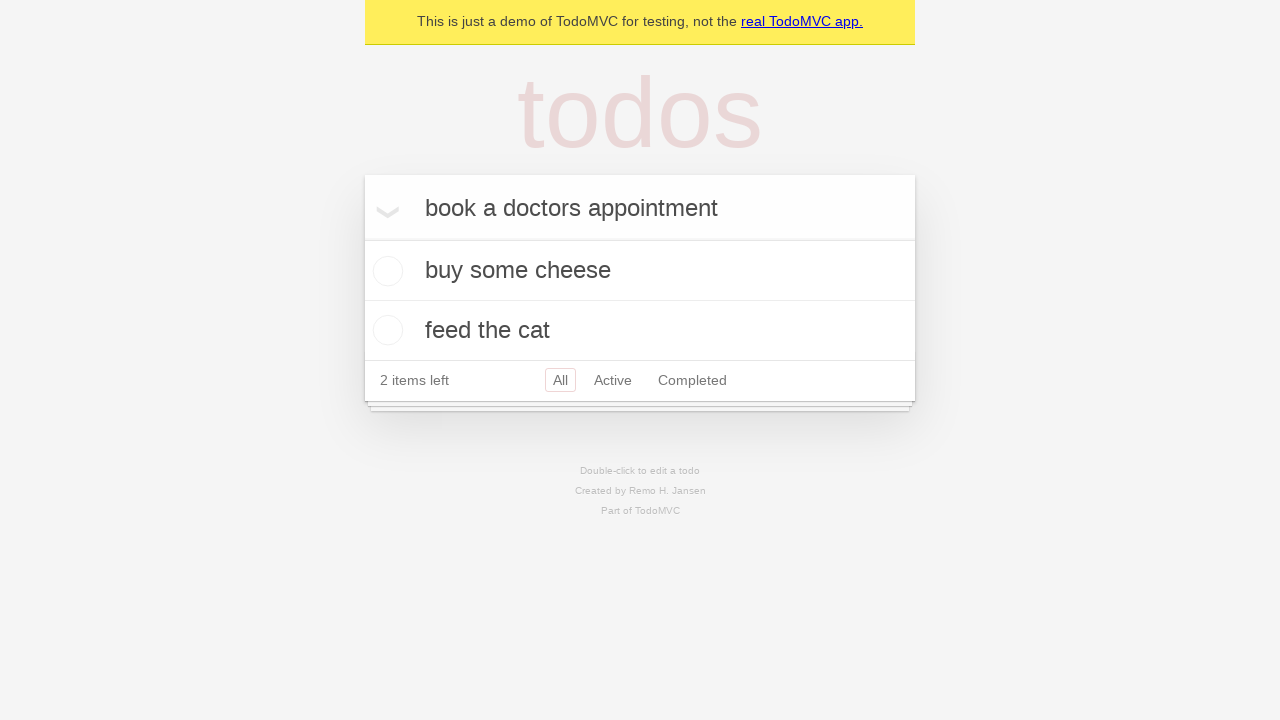

Pressed Enter to create todo 'book a doctors appointment' on internal:attr=[placeholder="What needs to be done?"i]
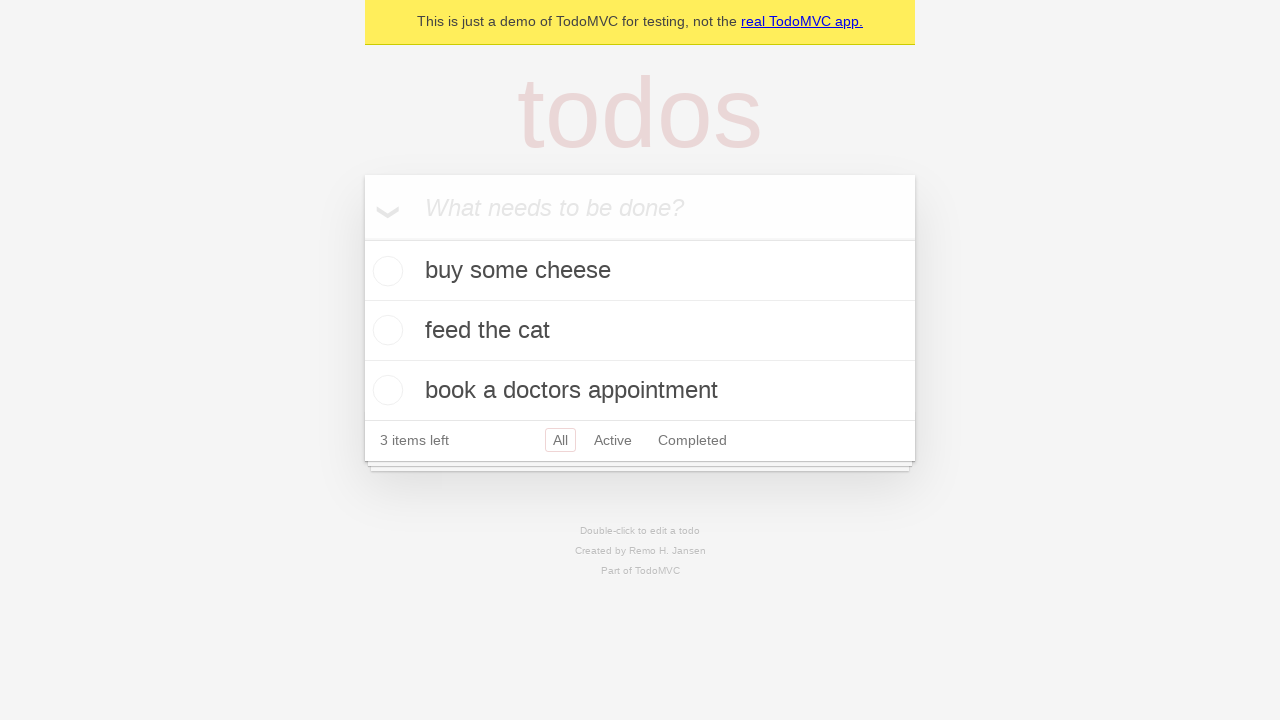

Waited for all 3 todos to be added to the list
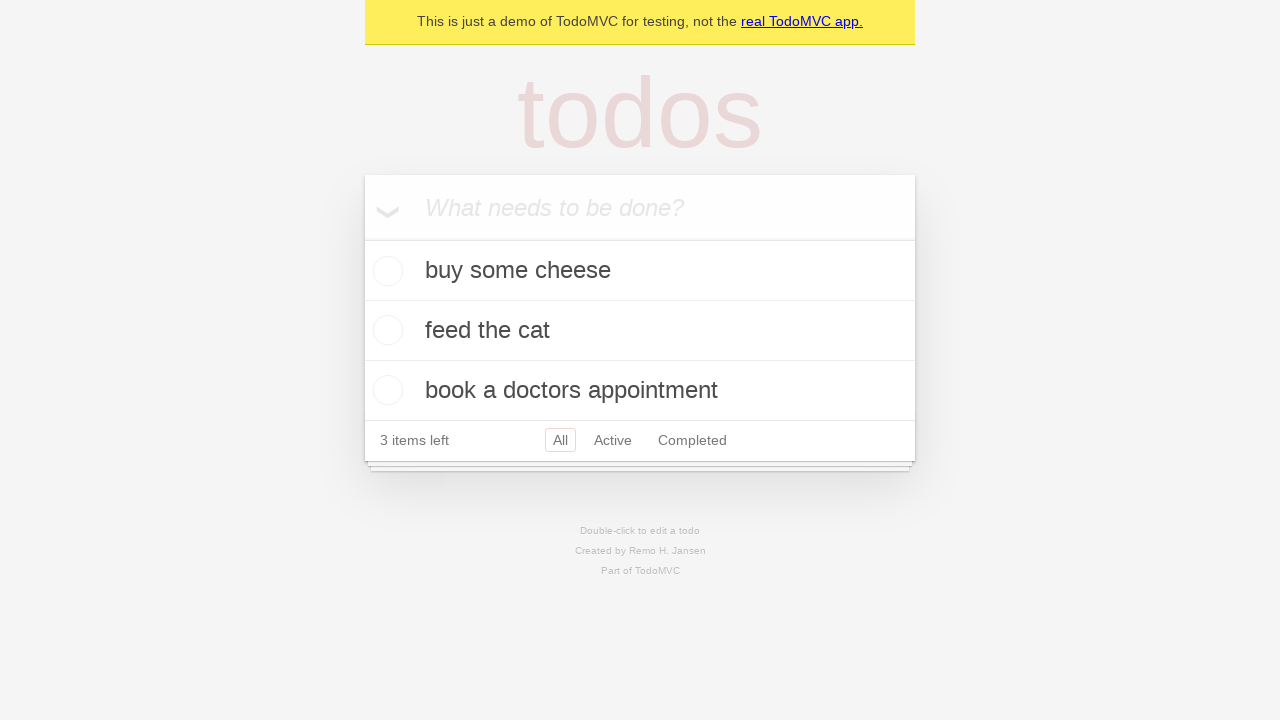

Located all todo items on the page
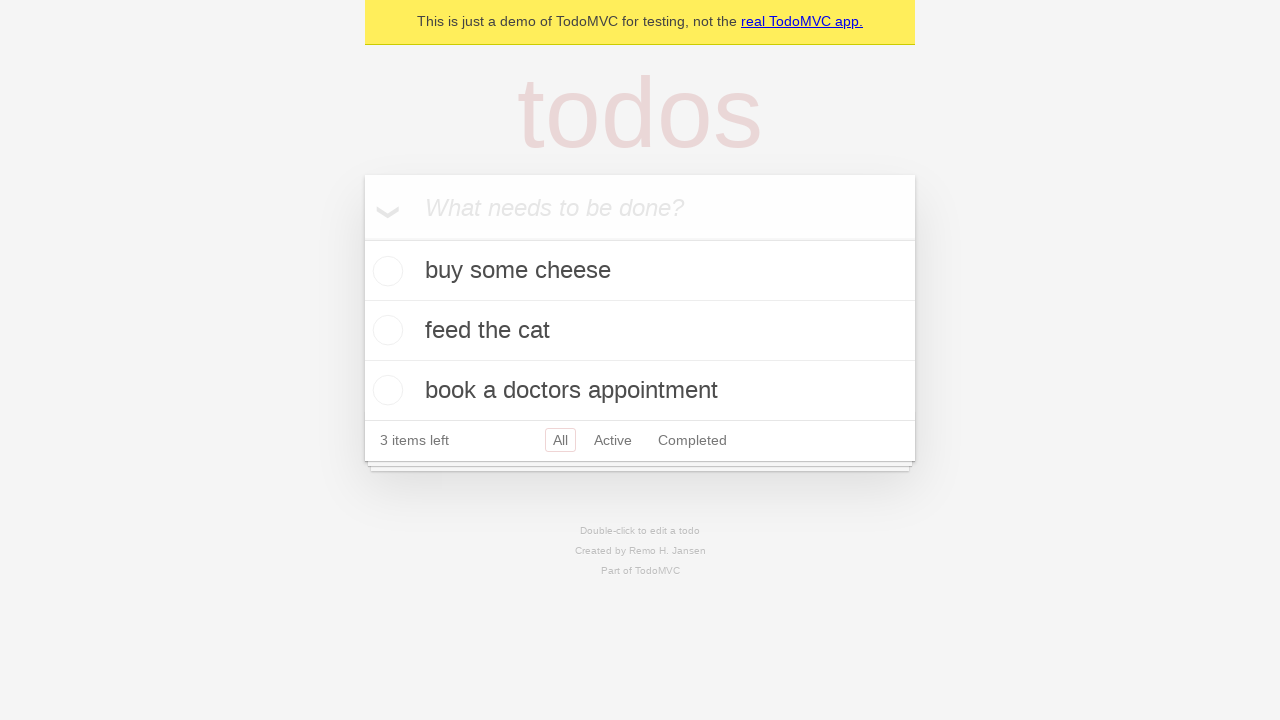

Double-clicked on the second todo item to enter edit mode at (640, 331) on internal:testid=[data-testid="todo-item"s] >> nth=1
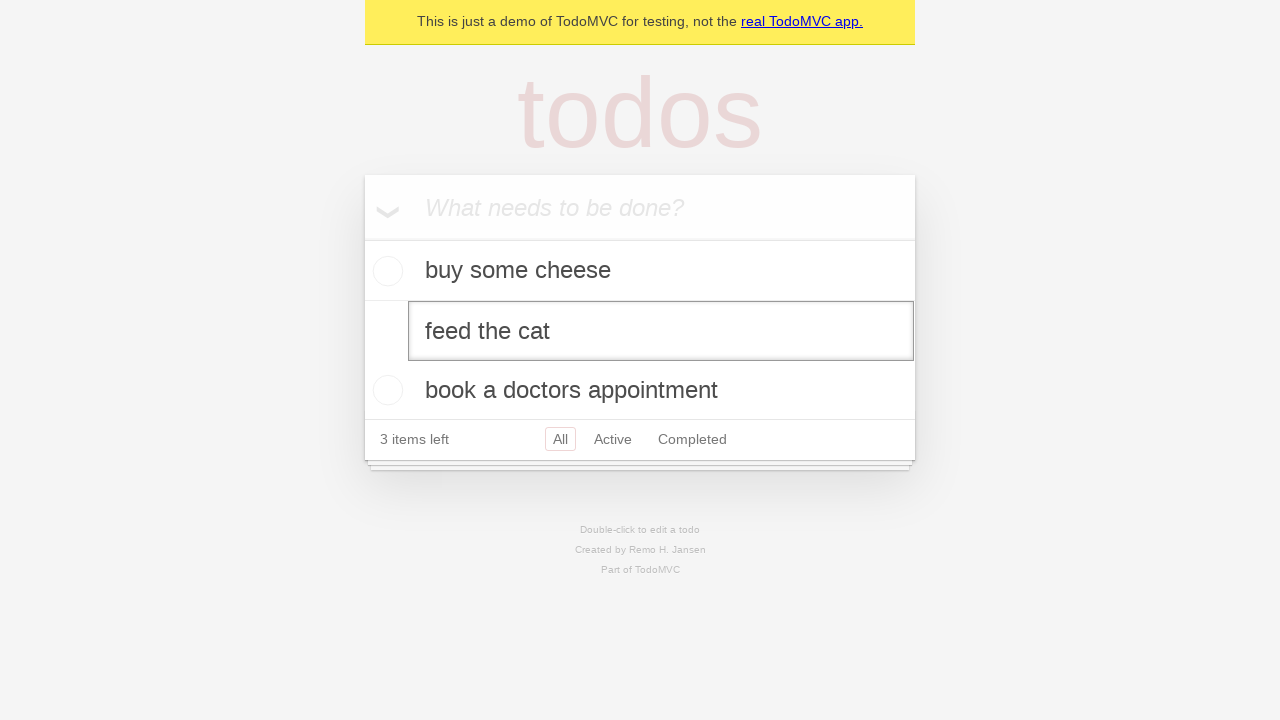

Located the edit textbox for the second todo item
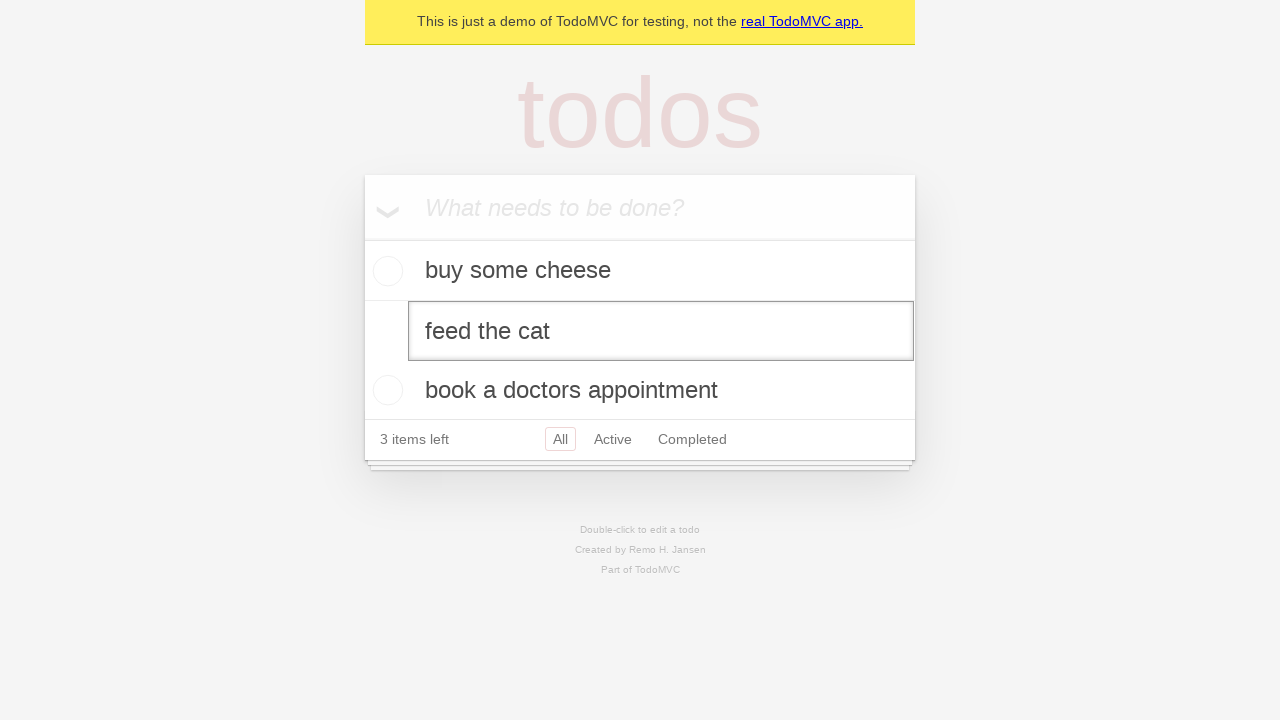

Filled edit field with 'buy some sausages' on internal:testid=[data-testid="todo-item"s] >> nth=1 >> internal:role=textbox[nam
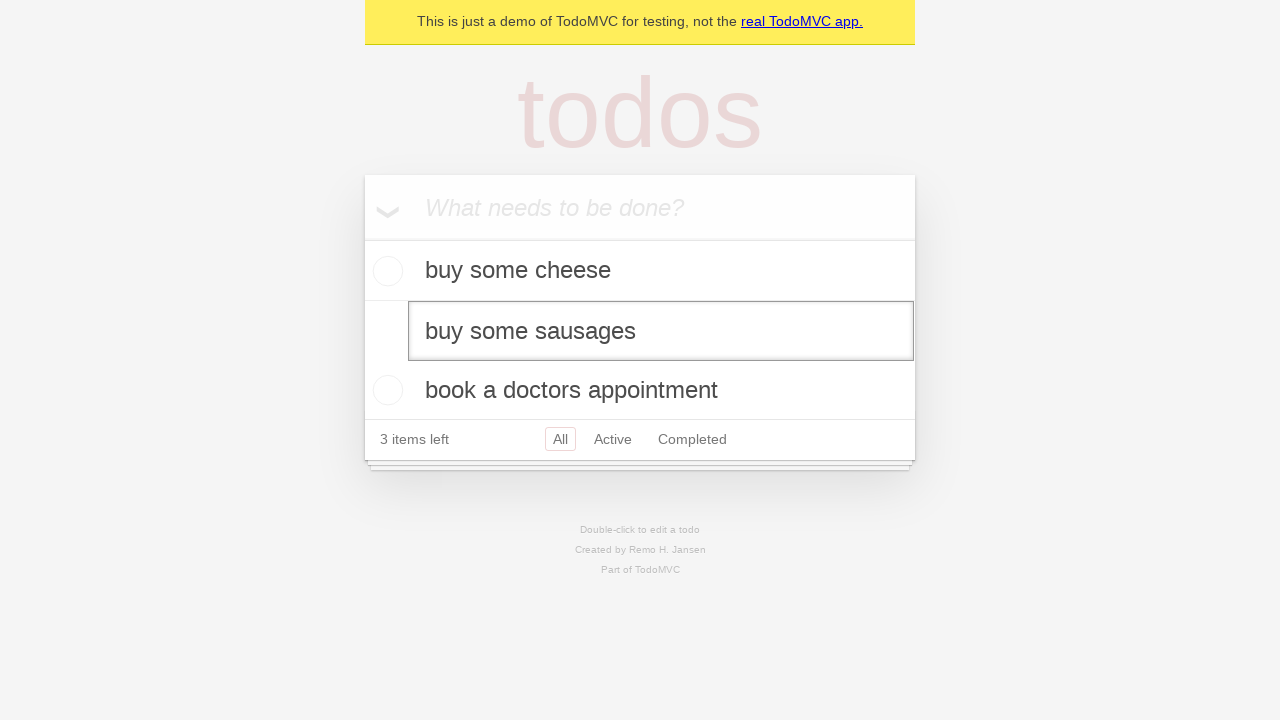

Pressed Escape key to cancel the edit on internal:testid=[data-testid="todo-item"s] >> nth=1 >> internal:role=textbox[nam
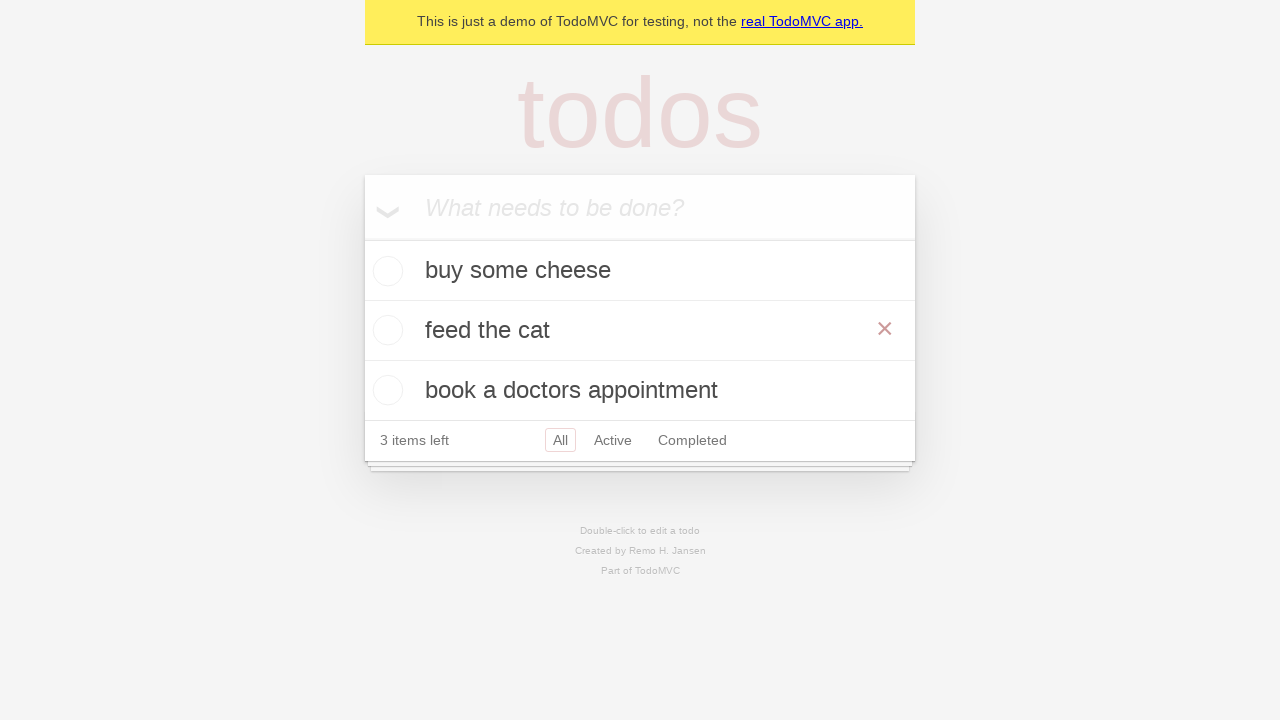

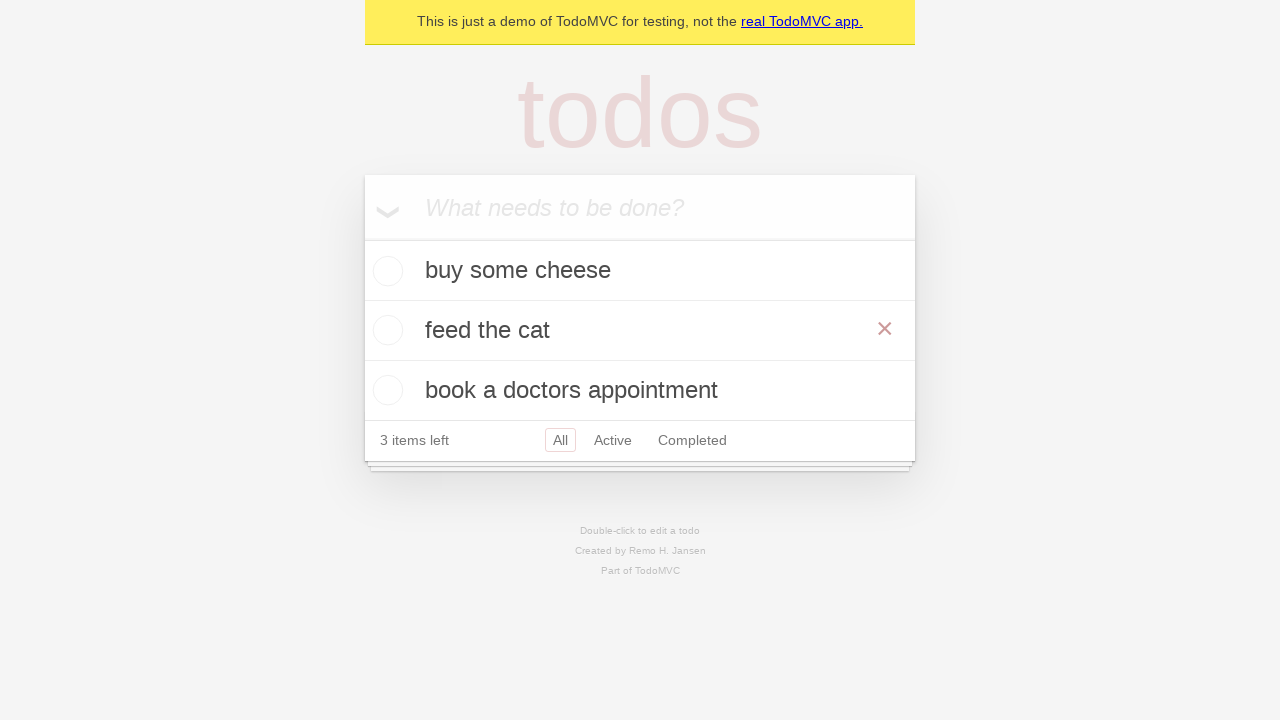